Tests clearing the complete state of all items by checking then unchecking the toggle all checkbox.

Starting URL: https://demo.playwright.dev/todomvc

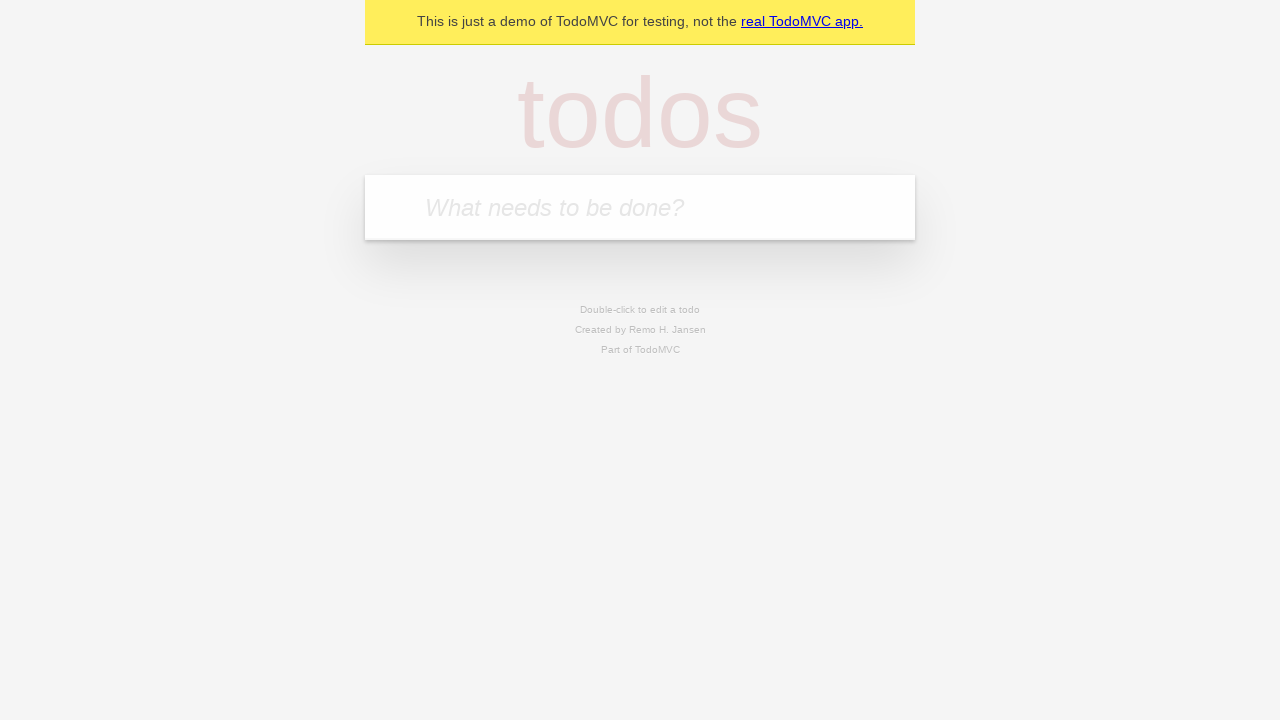

Filled todo input with 'buy some cheese' on internal:attr=[placeholder="What needs to be done?"i]
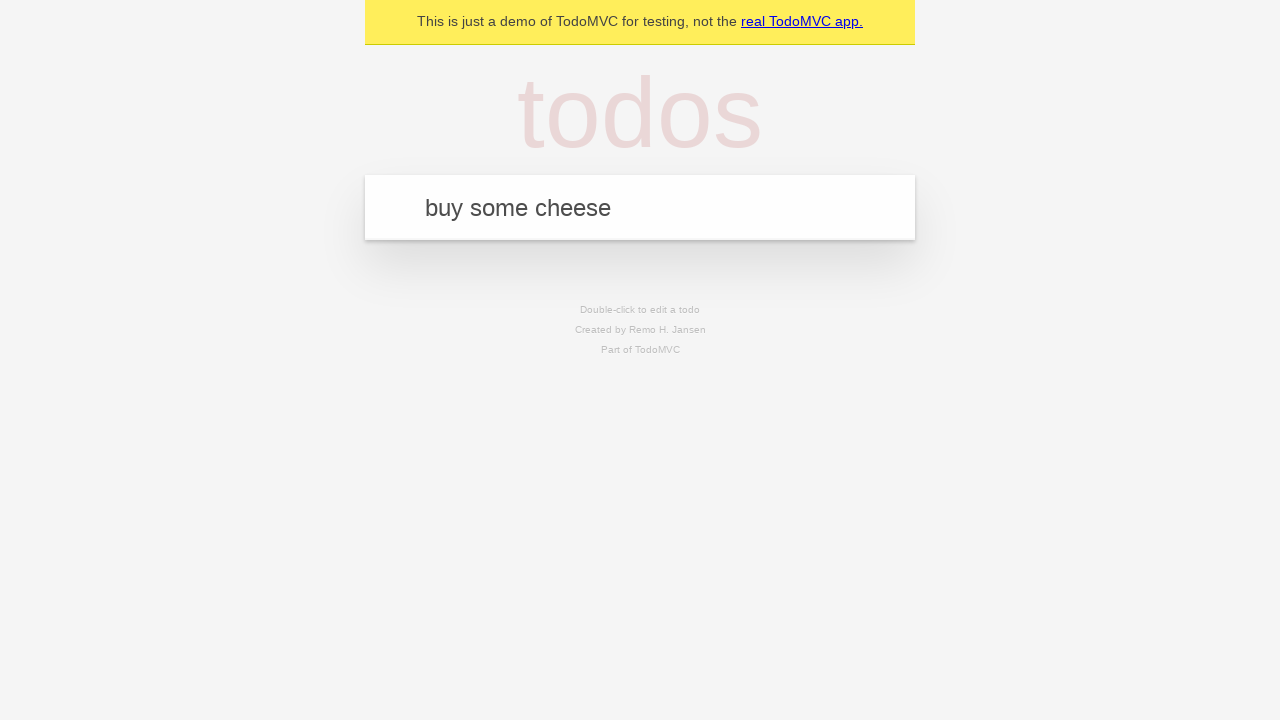

Pressed Enter to add first todo item on internal:attr=[placeholder="What needs to be done?"i]
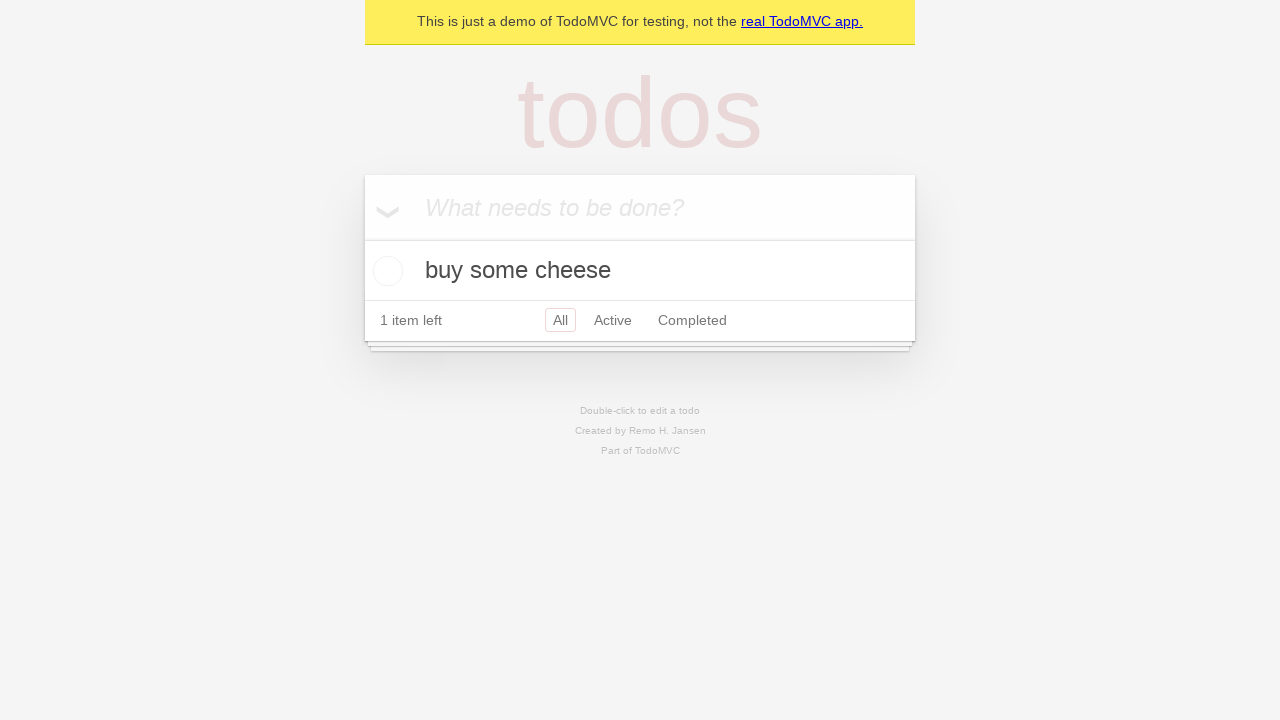

Filled todo input with 'feed the cat' on internal:attr=[placeholder="What needs to be done?"i]
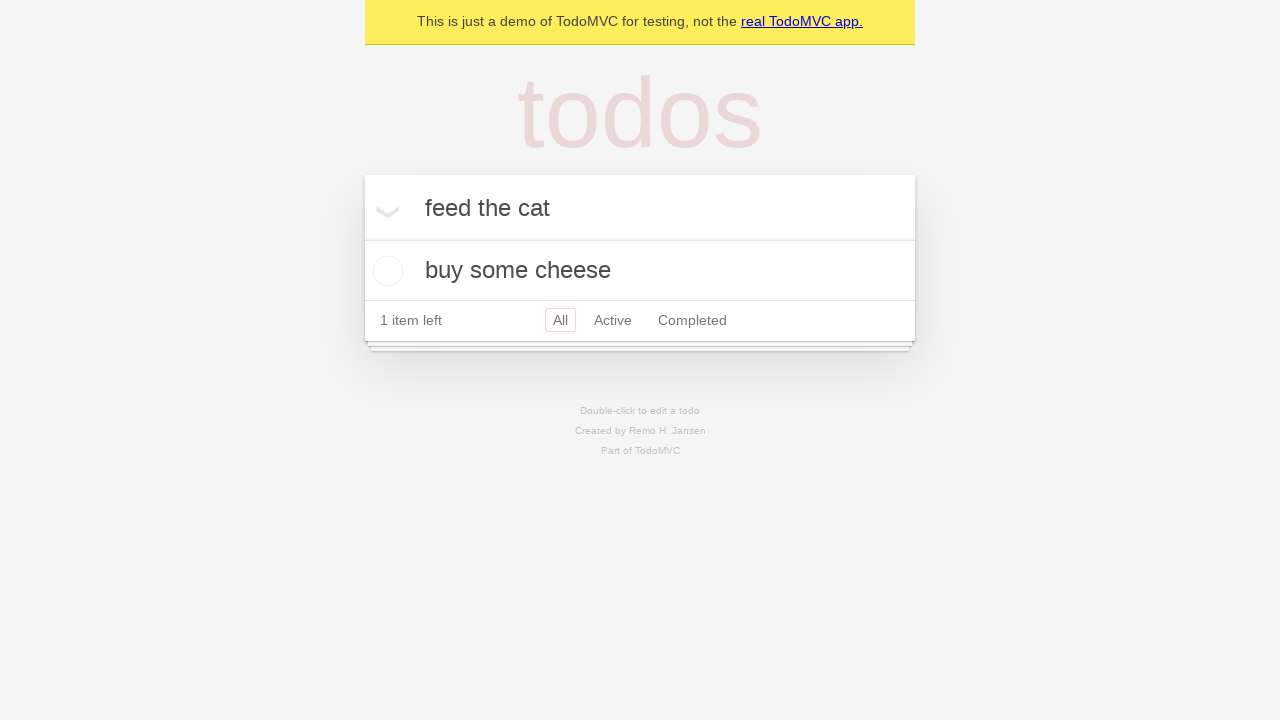

Pressed Enter to add second todo item on internal:attr=[placeholder="What needs to be done?"i]
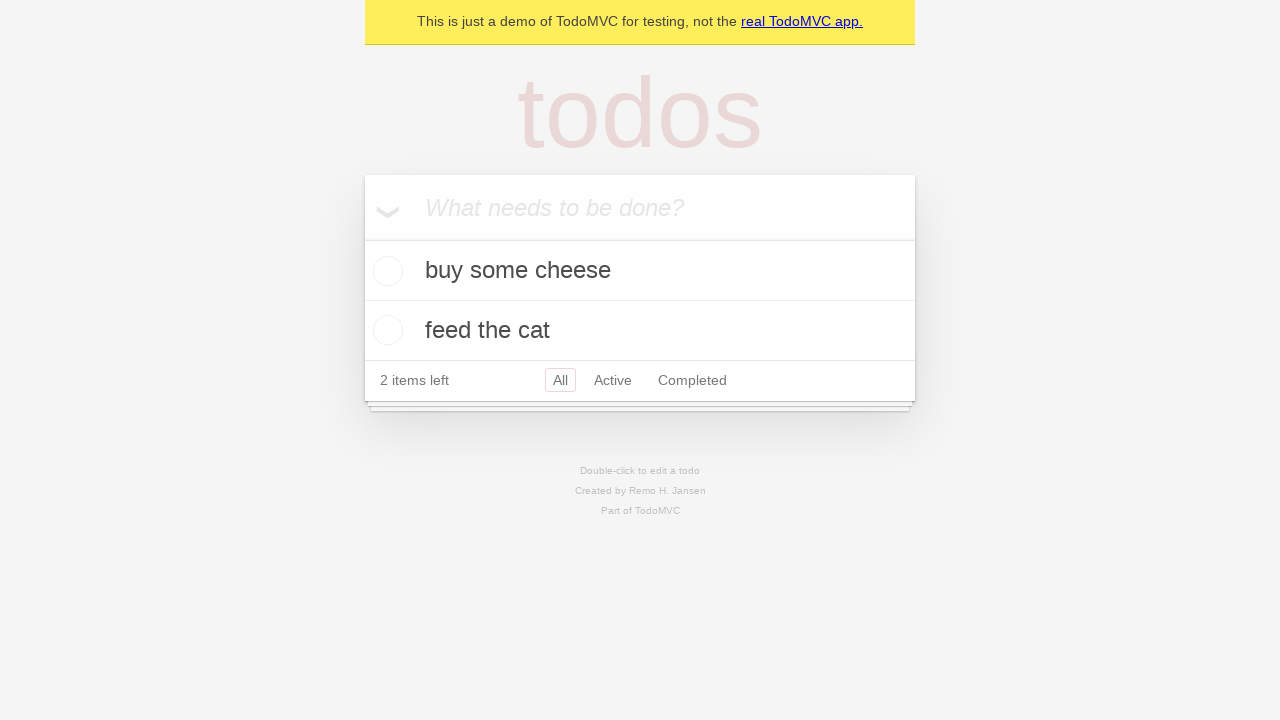

Filled todo input with 'book a doctors appointment' on internal:attr=[placeholder="What needs to be done?"i]
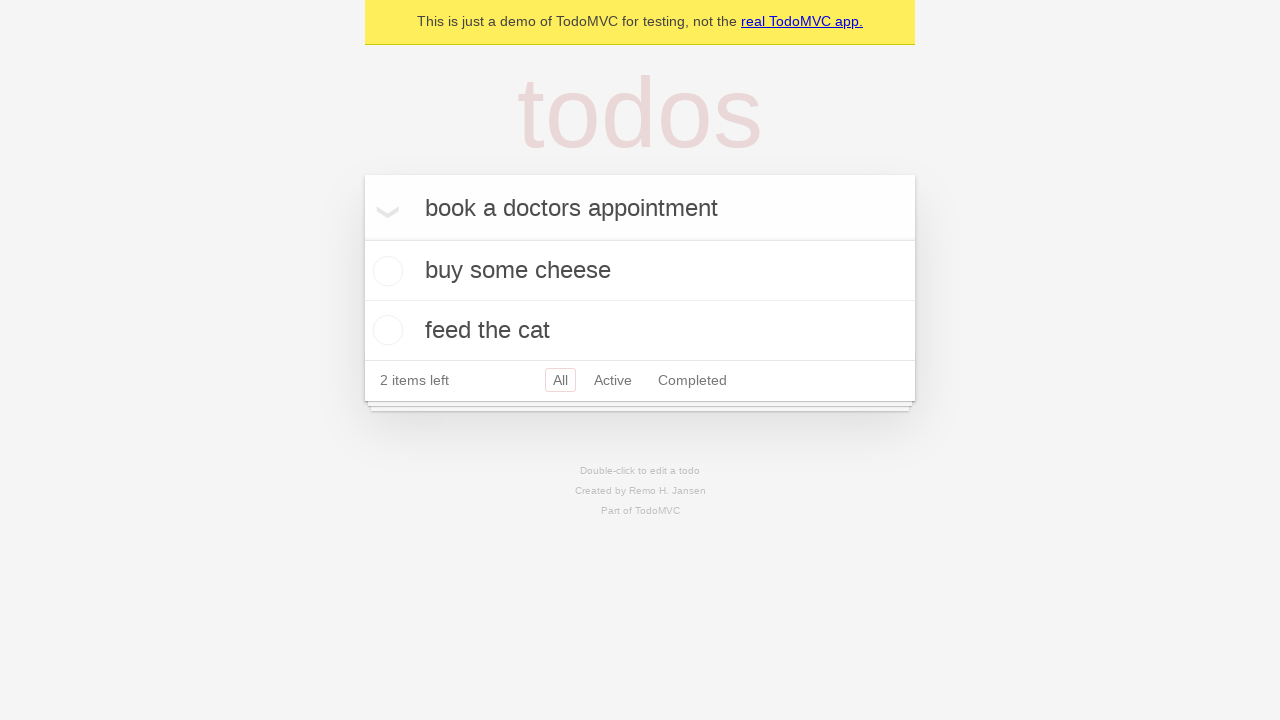

Pressed Enter to add third todo item on internal:attr=[placeholder="What needs to be done?"i]
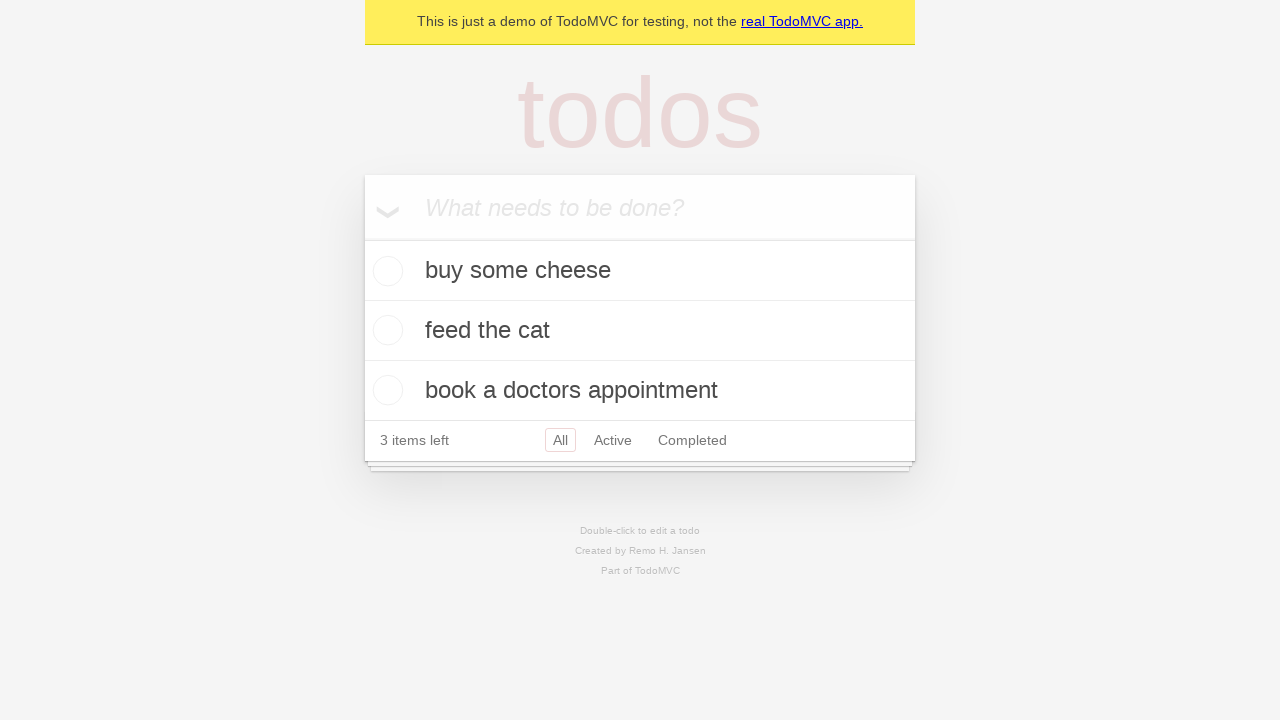

Clicked 'Mark all as complete' checkbox to check all items at (362, 238) on internal:label="Mark all as complete"i
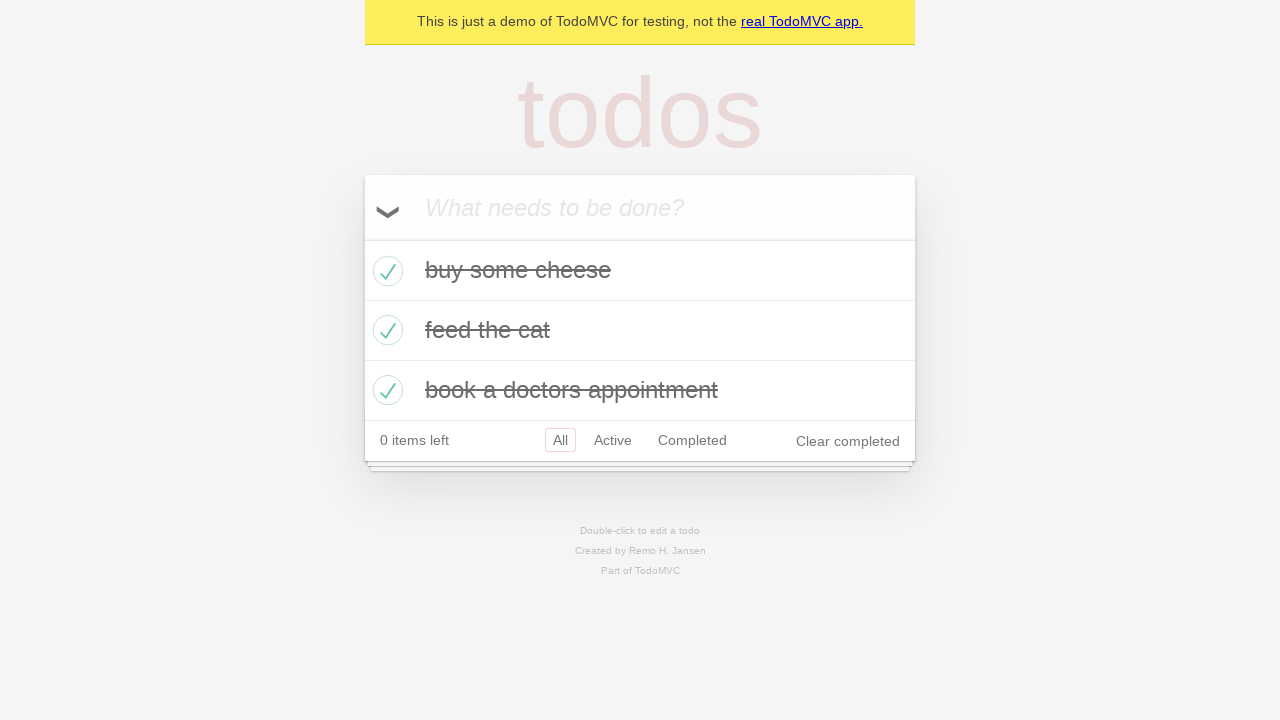

Clicked 'Mark all as complete' checkbox to uncheck all items at (362, 238) on internal:label="Mark all as complete"i
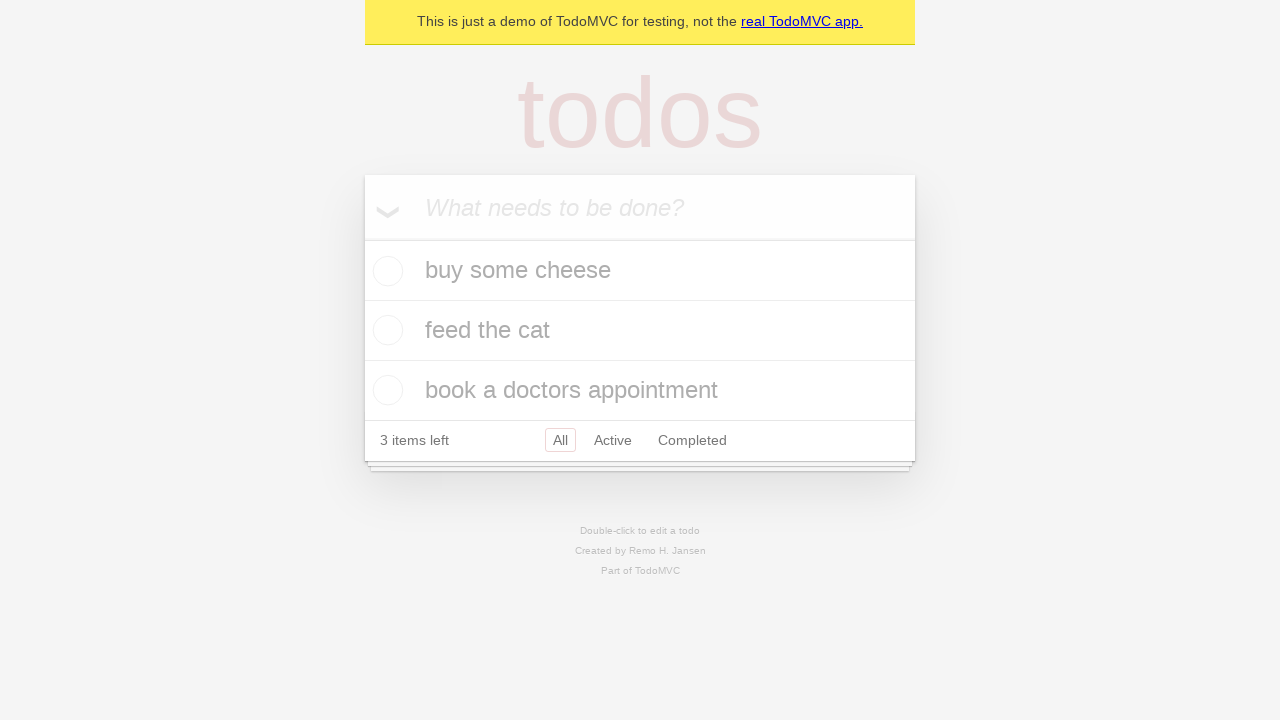

Waited for todo items to be visible in uncompleted state
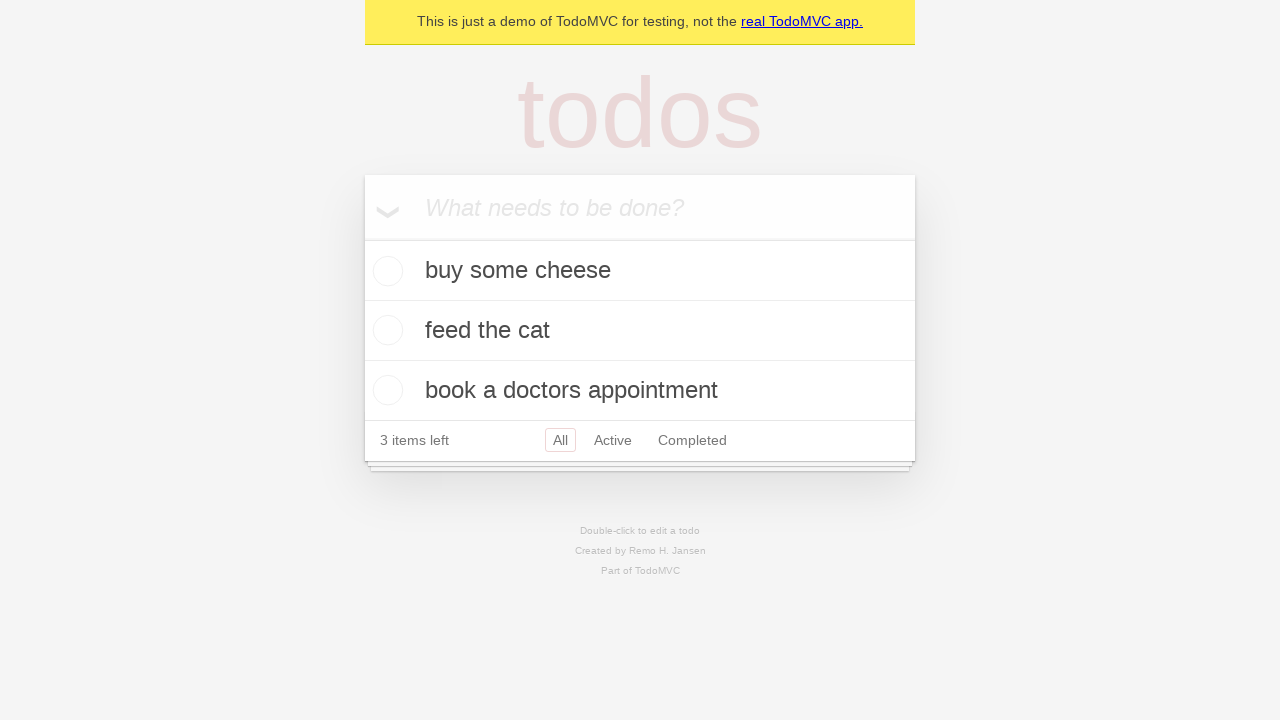

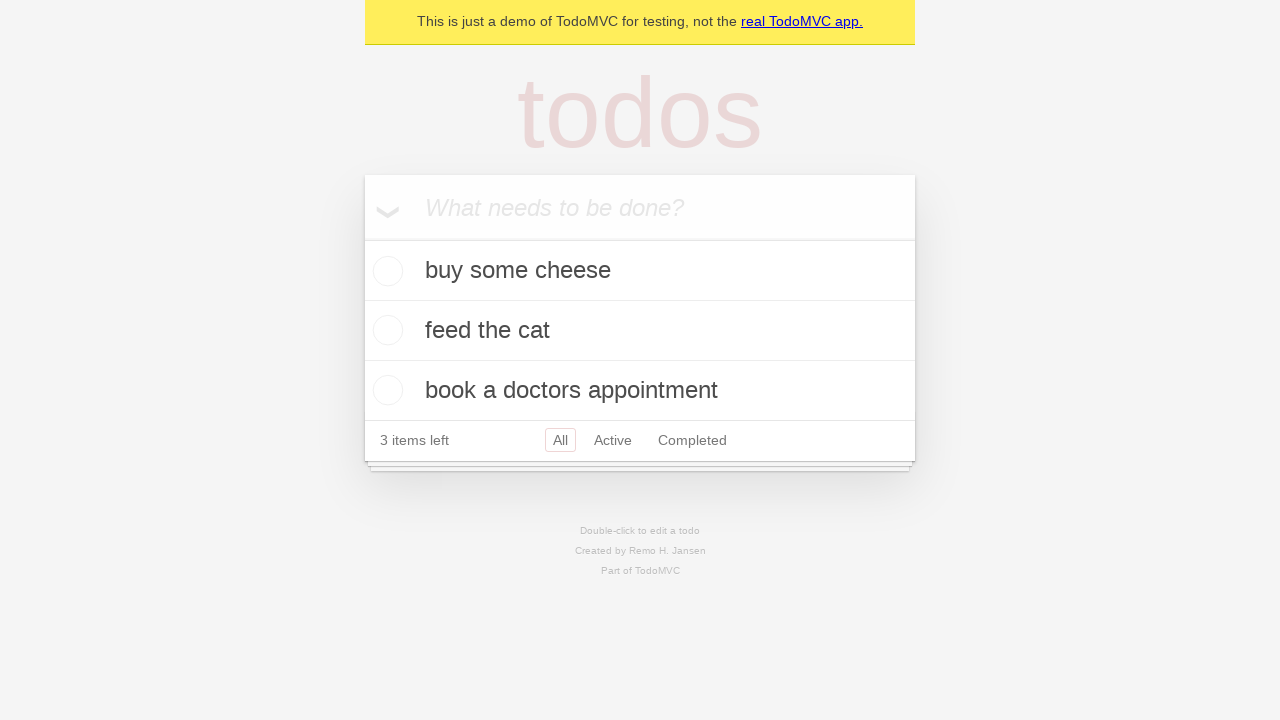